Tests that Clear completed button is hidden when there are no completed items.

Starting URL: https://demo.playwright.dev/todomvc

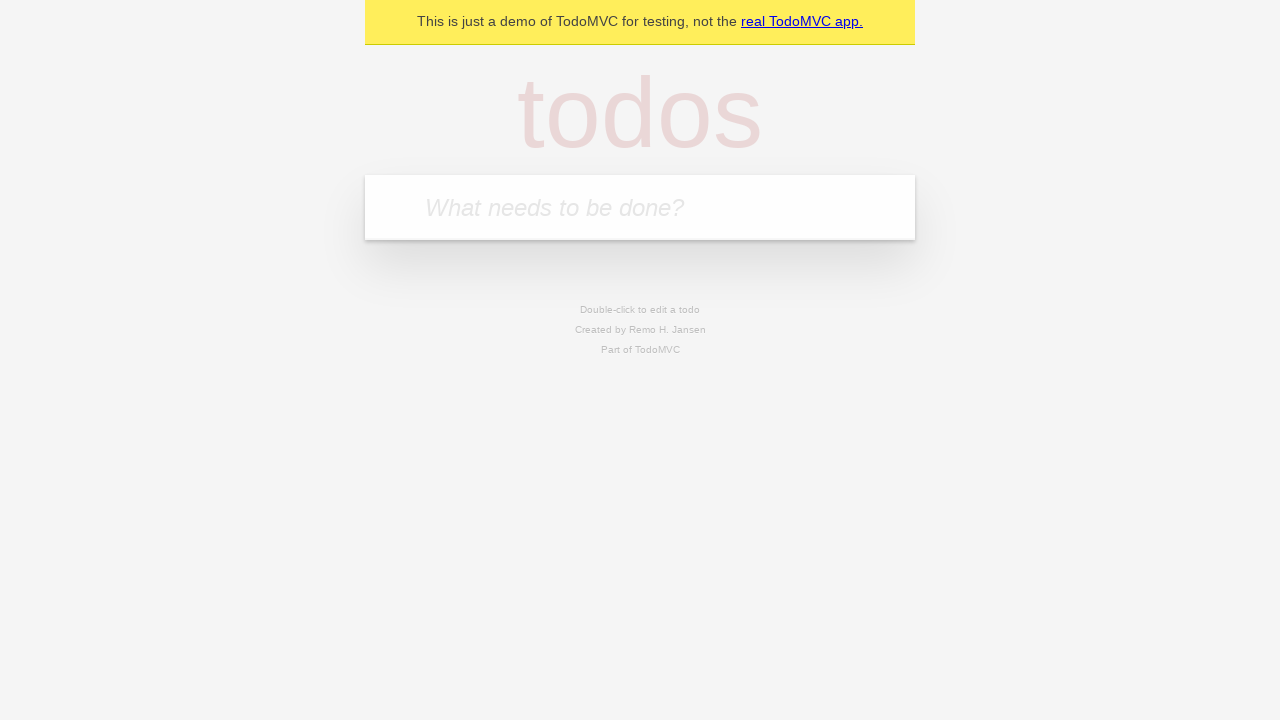

Filled todo input with 'buy some cheese' on internal:attr=[placeholder="What needs to be done?"i]
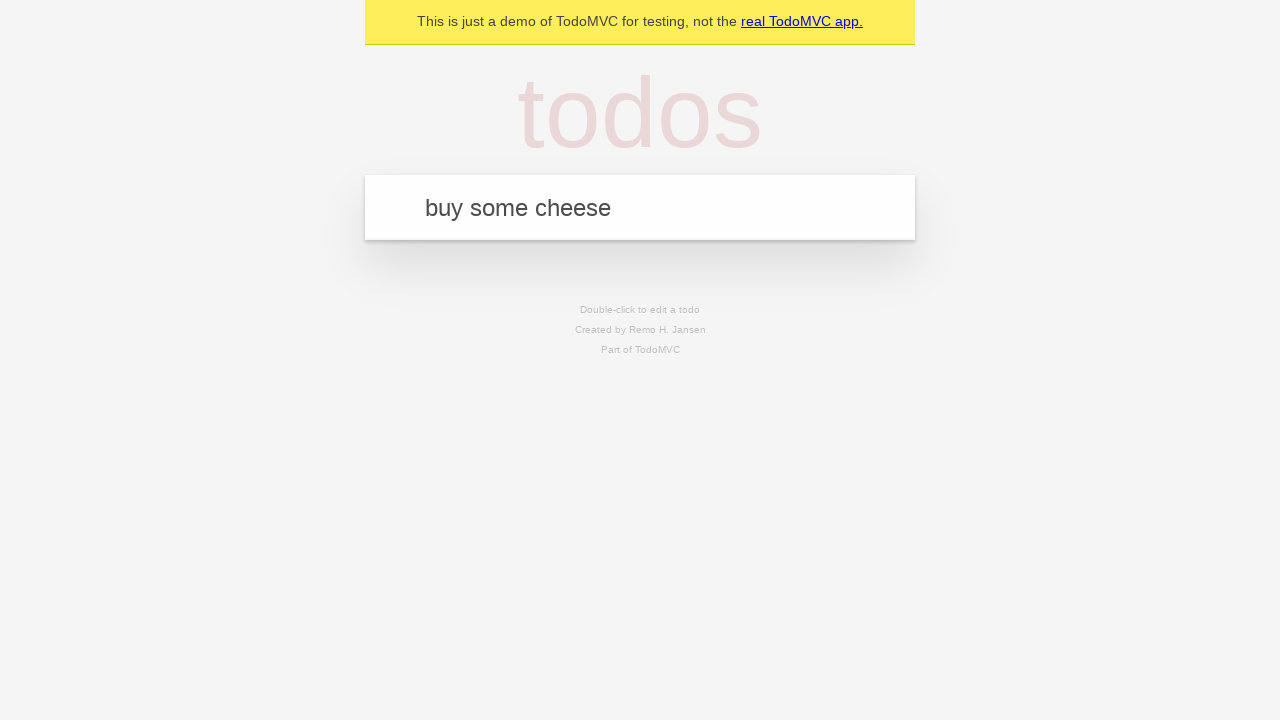

Pressed Enter to create todo 'buy some cheese' on internal:attr=[placeholder="What needs to be done?"i]
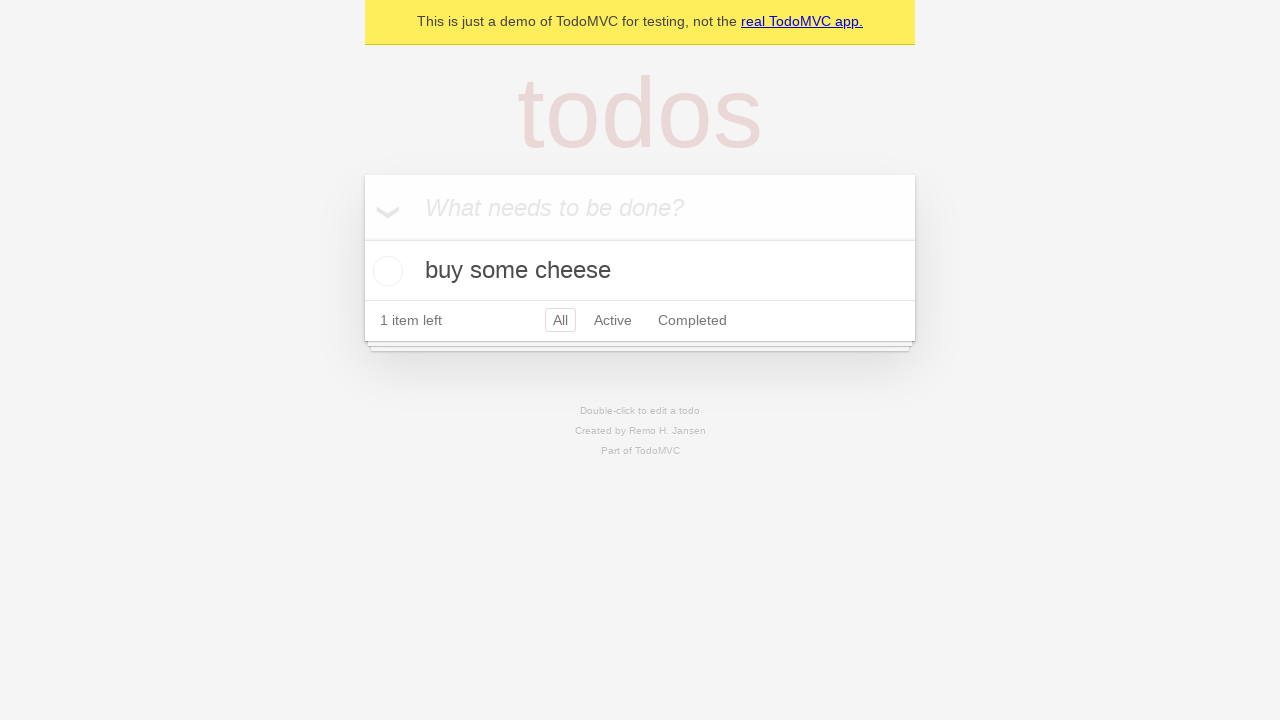

Filled todo input with 'feed the cat' on internal:attr=[placeholder="What needs to be done?"i]
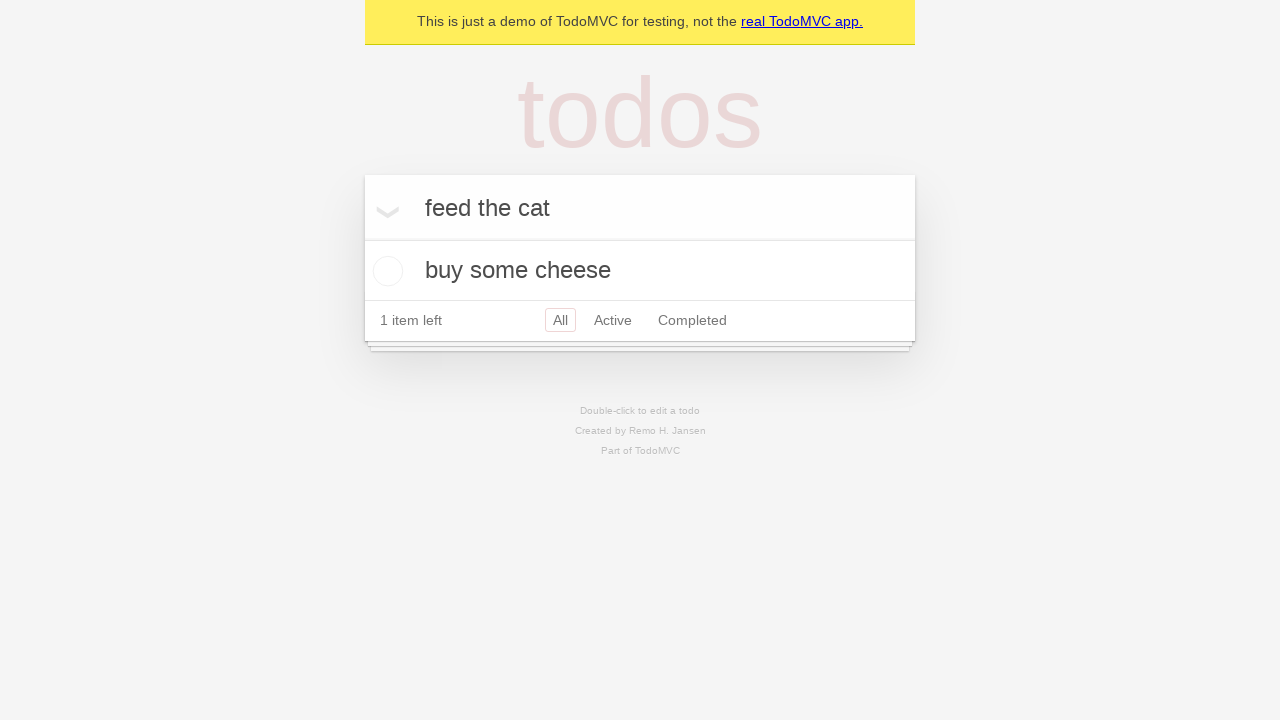

Pressed Enter to create todo 'feed the cat' on internal:attr=[placeholder="What needs to be done?"i]
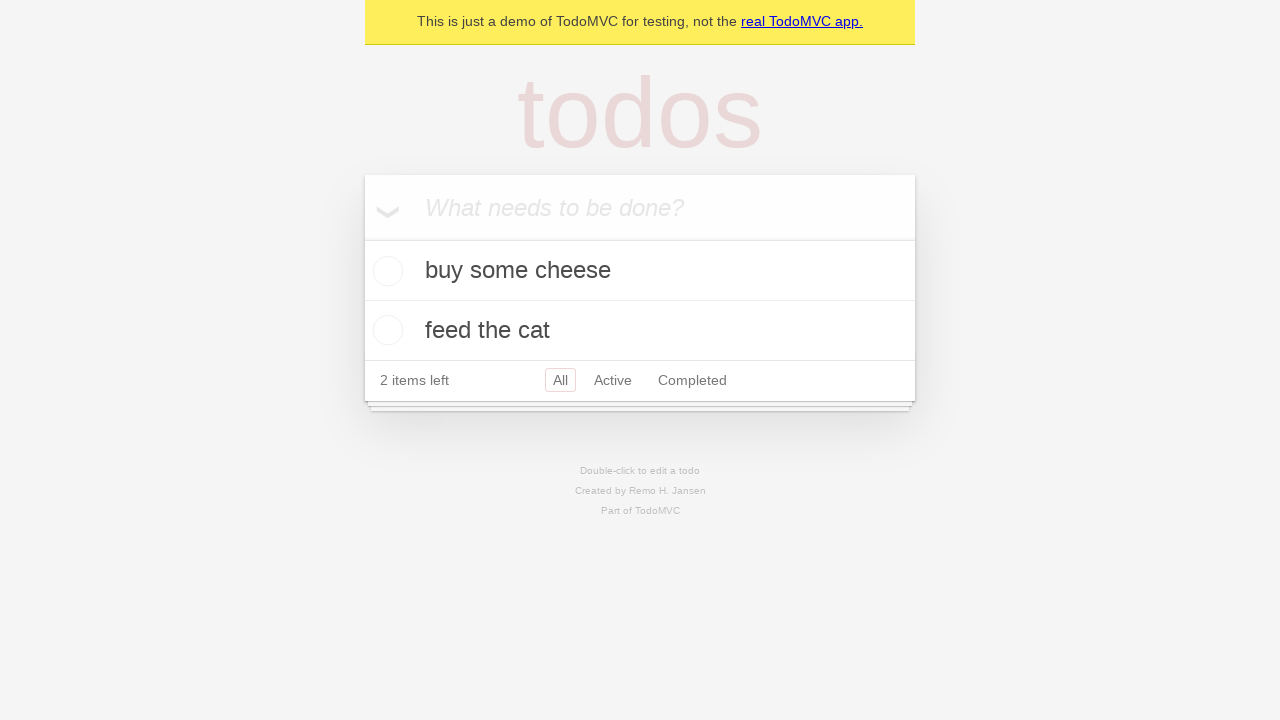

Filled todo input with 'book a doctors appointment' on internal:attr=[placeholder="What needs to be done?"i]
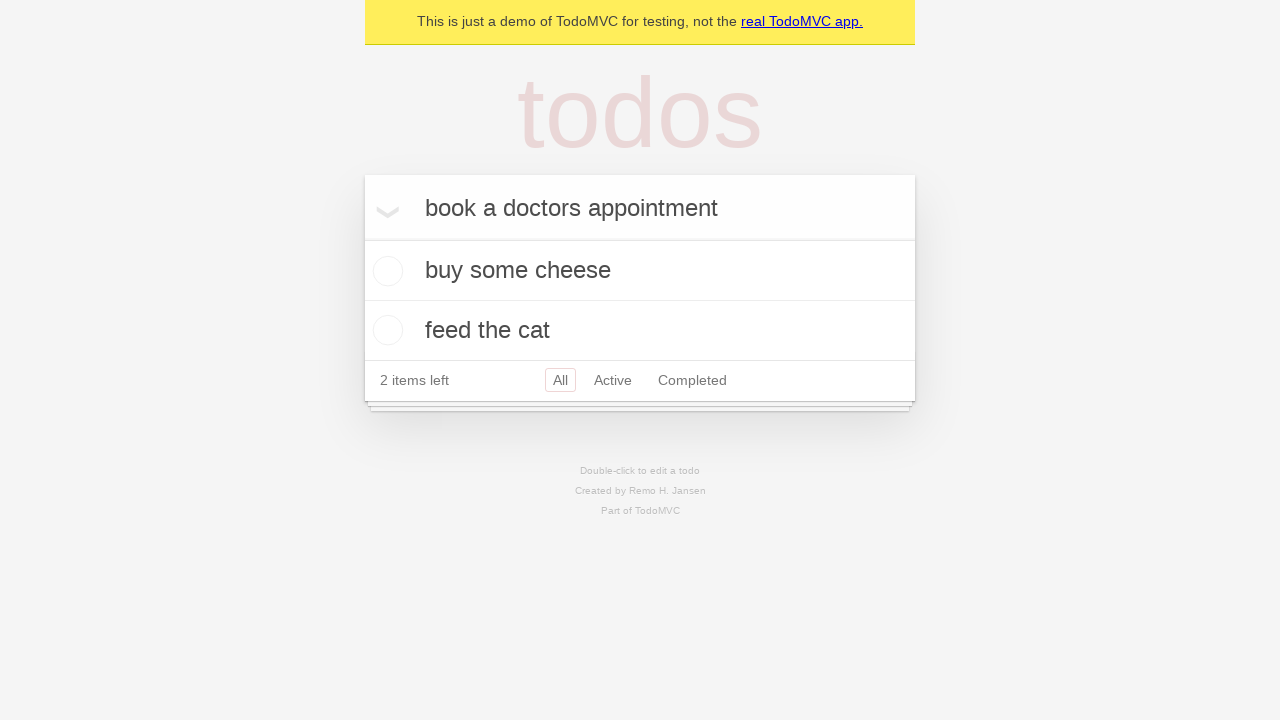

Pressed Enter to create todo 'book a doctors appointment' on internal:attr=[placeholder="What needs to be done?"i]
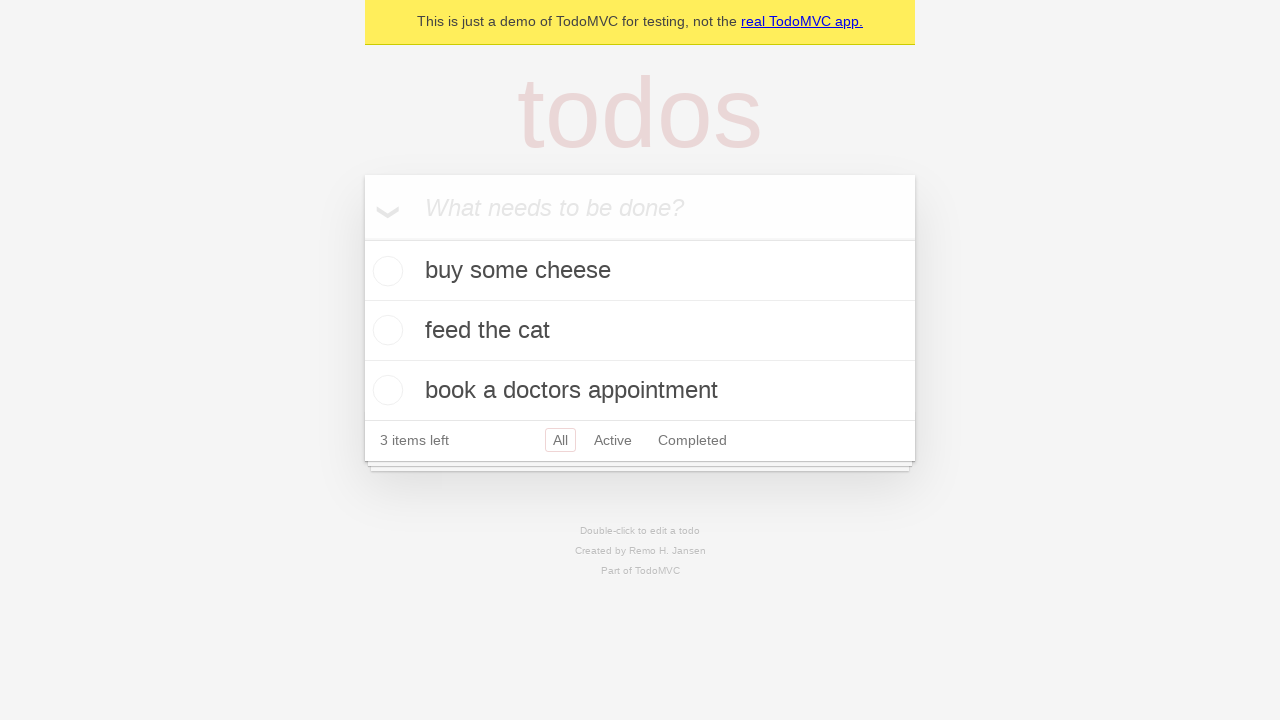

All three todos were created and loaded
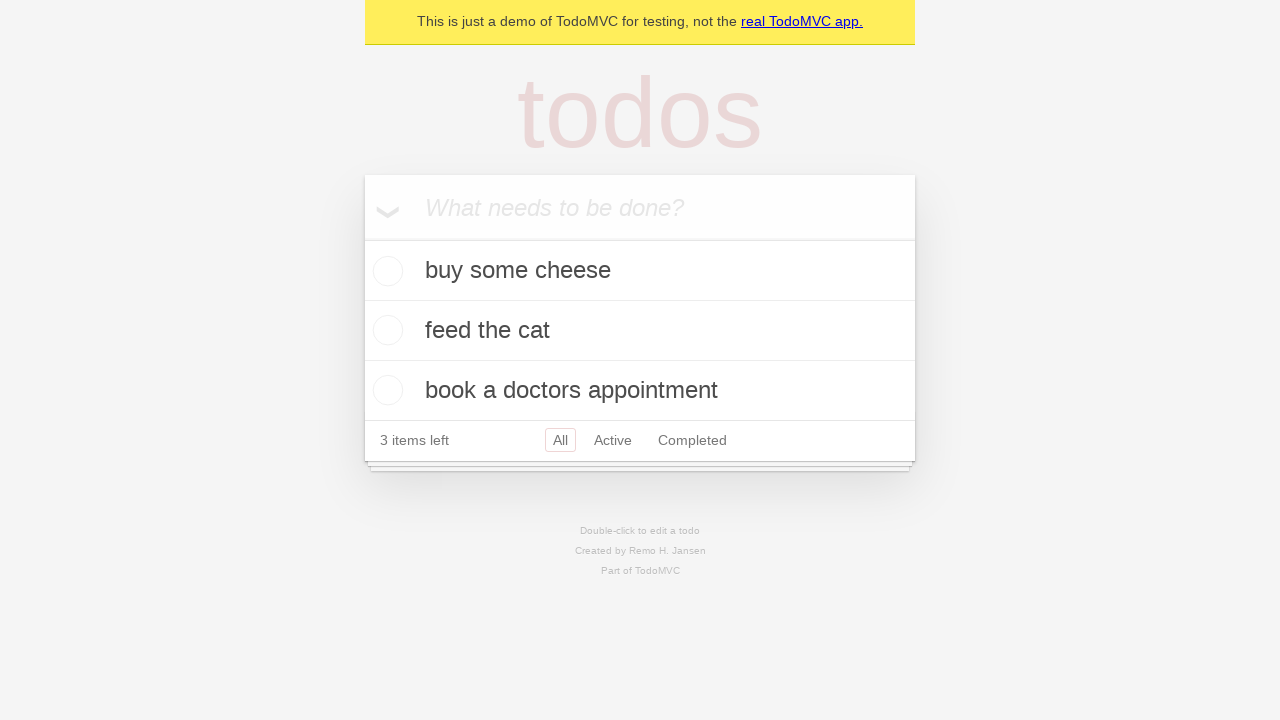

Checked the first todo item at (385, 271) on .todo-list li .toggle >> nth=0
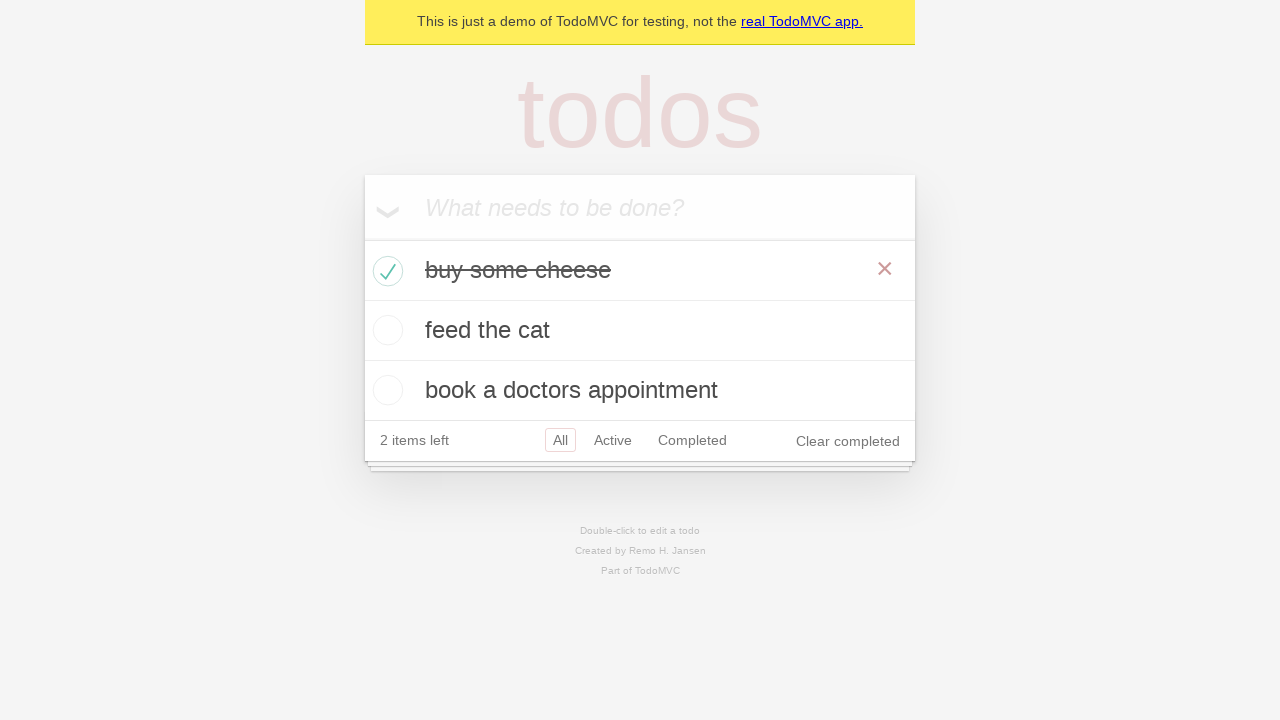

Clicked the 'Clear completed' button at (848, 441) on internal:role=button[name="Clear completed"i]
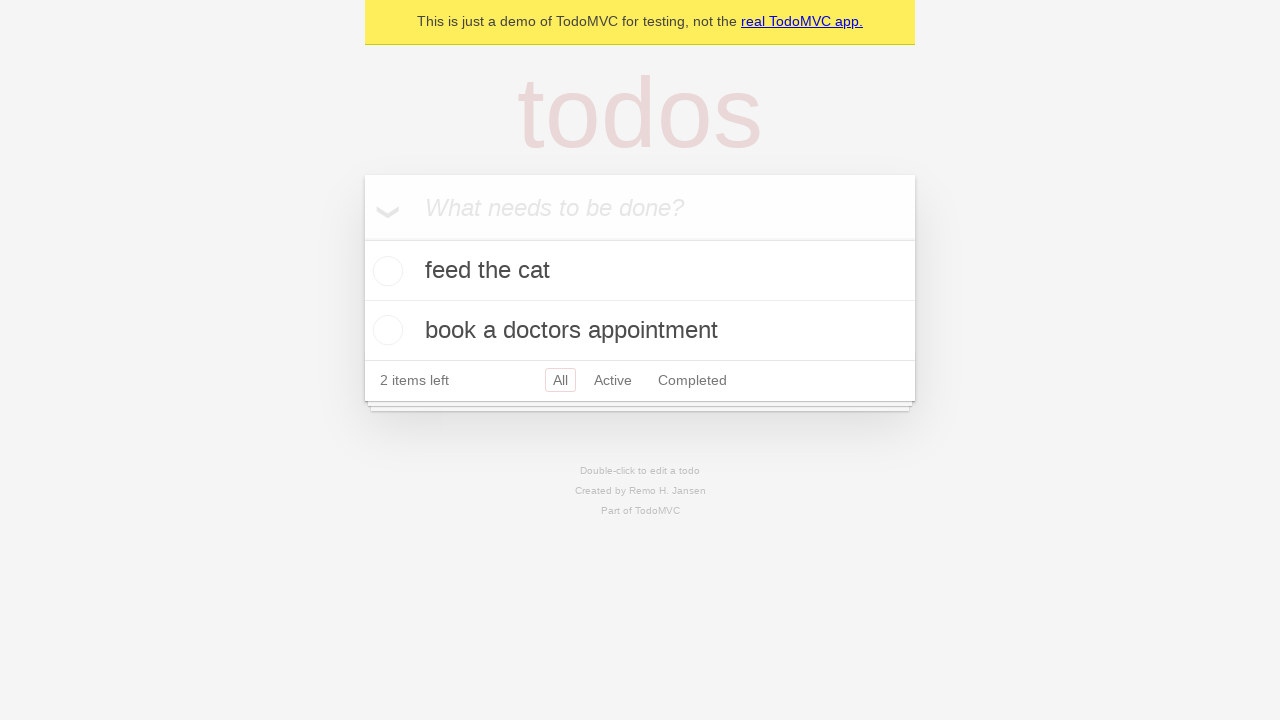

Verified that 'Clear completed' button is hidden when no items are completed
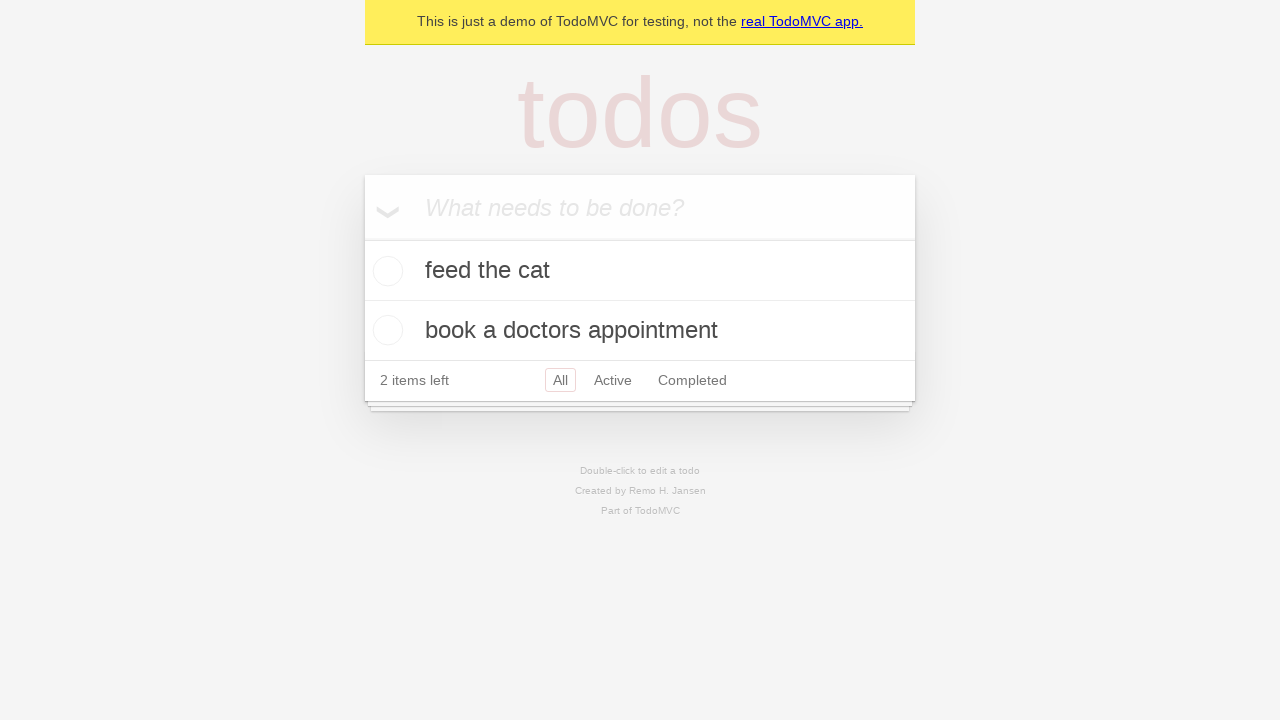

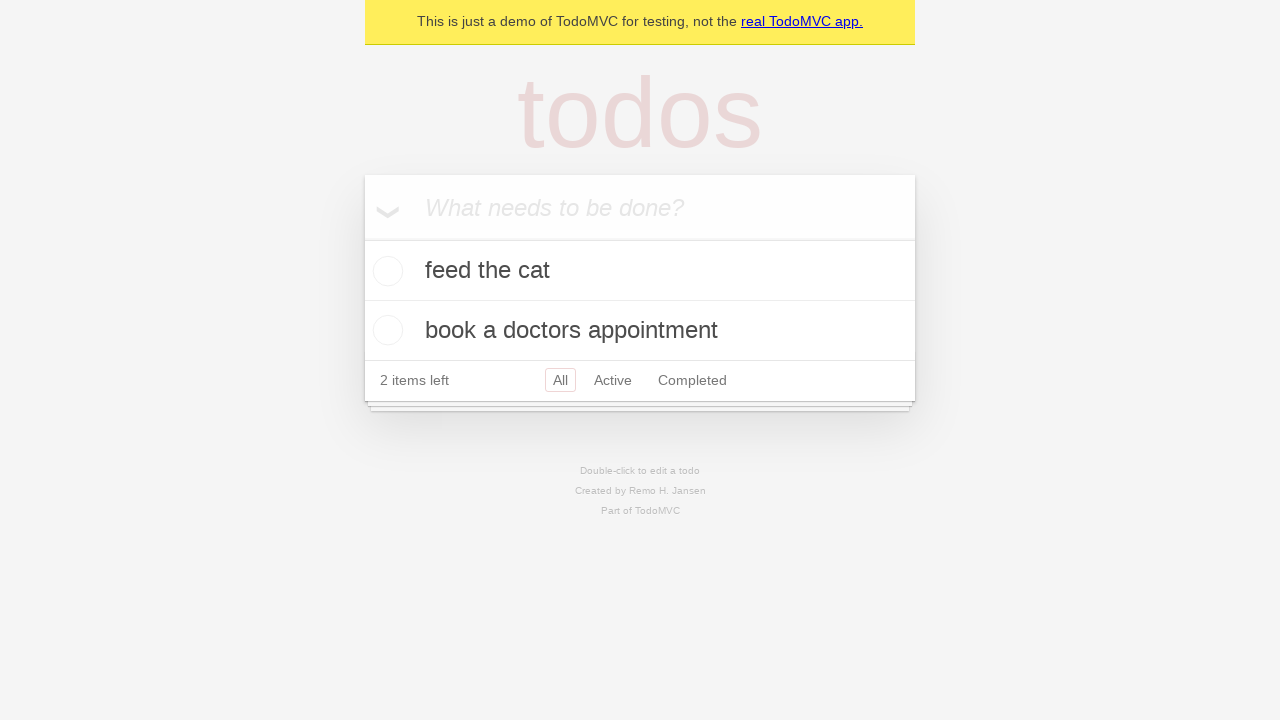